Navigates to installation page and locates the list elements within the markdown documentation section

Starting URL: https://playwright.dev/

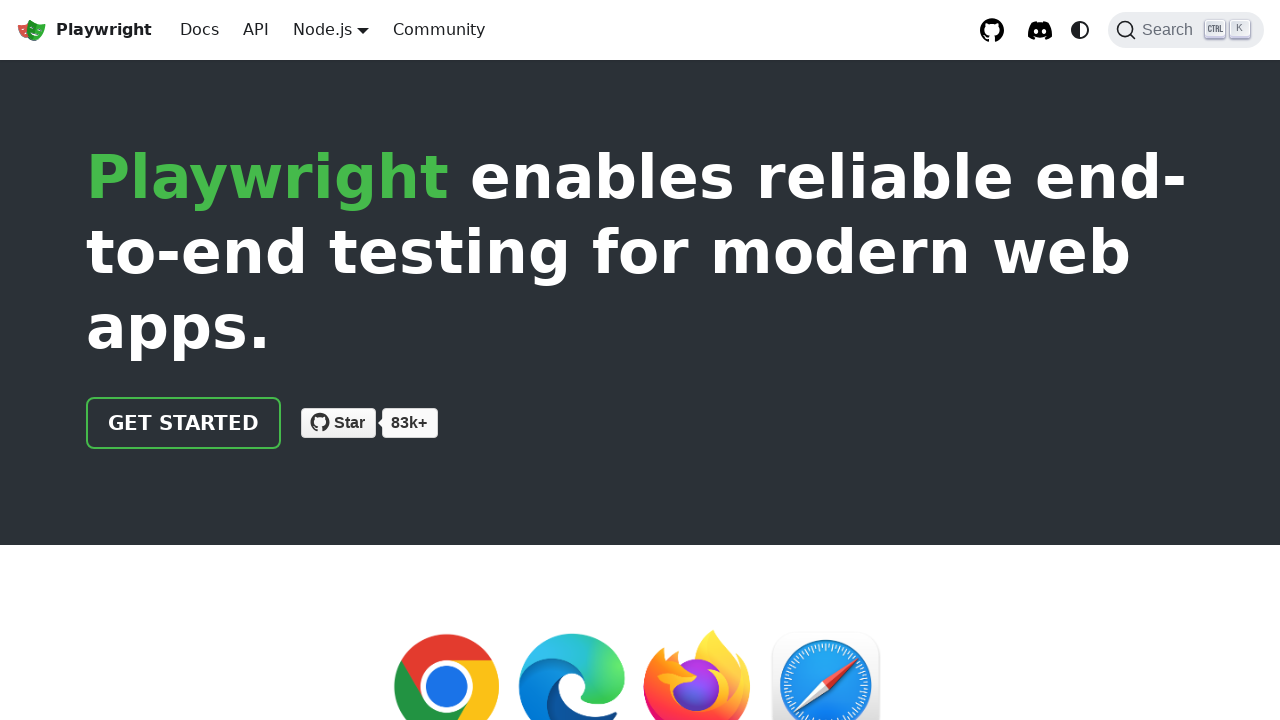

Clicked 'Get started' link on Playwright homepage at (184, 423) on internal:role=link[name="Get started"i]
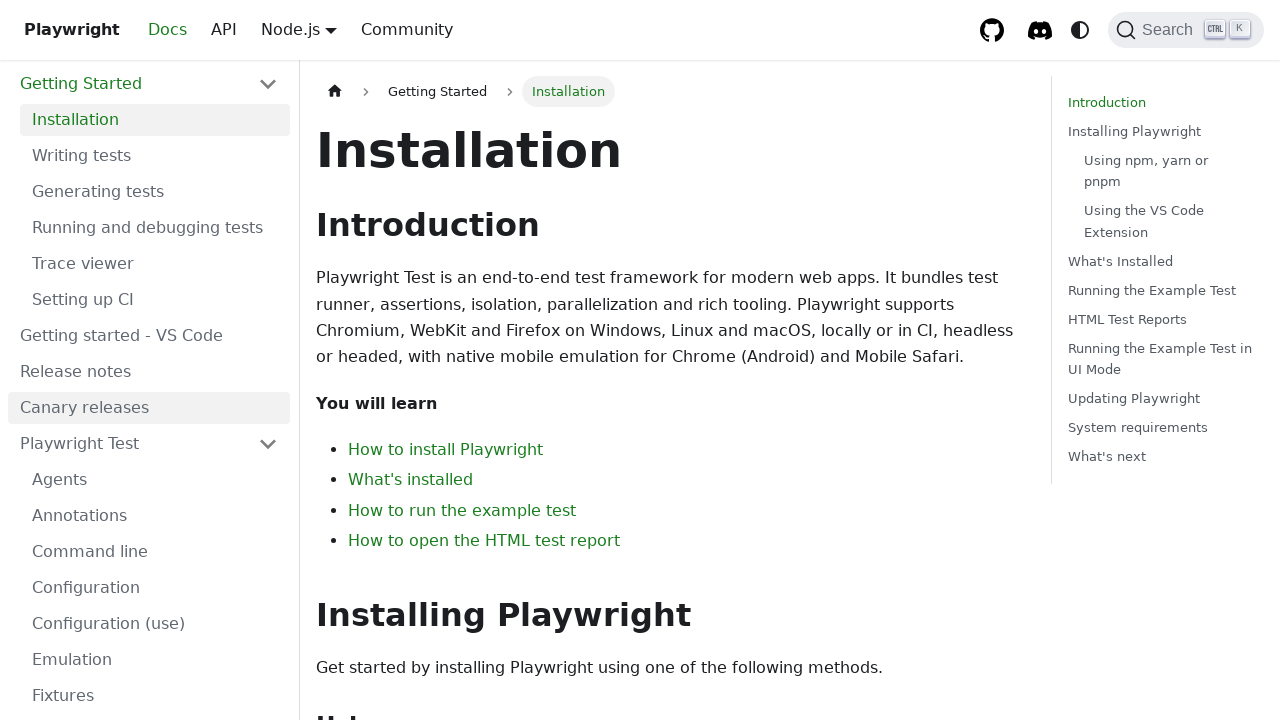

Clicked 'How to install Playwright' link to navigate to installation page at (446, 450) on internal:text="How to install Playwright"i
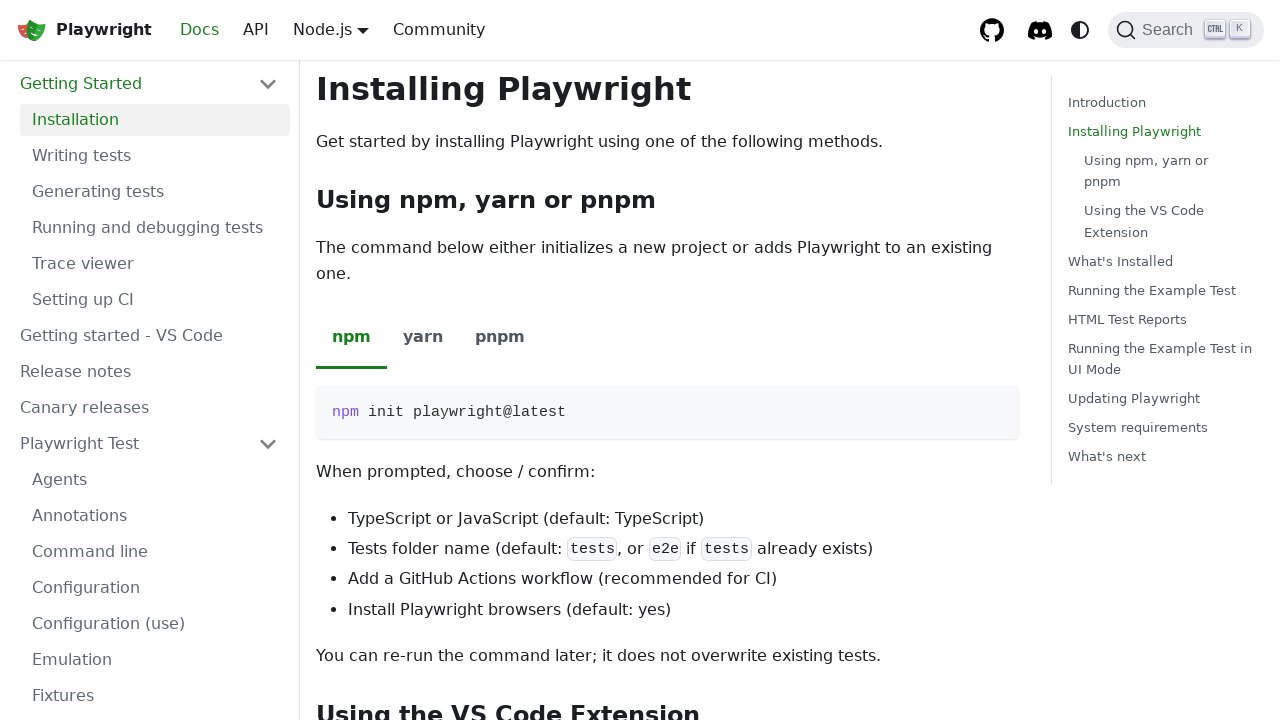

Located list elements within markdown documentation section
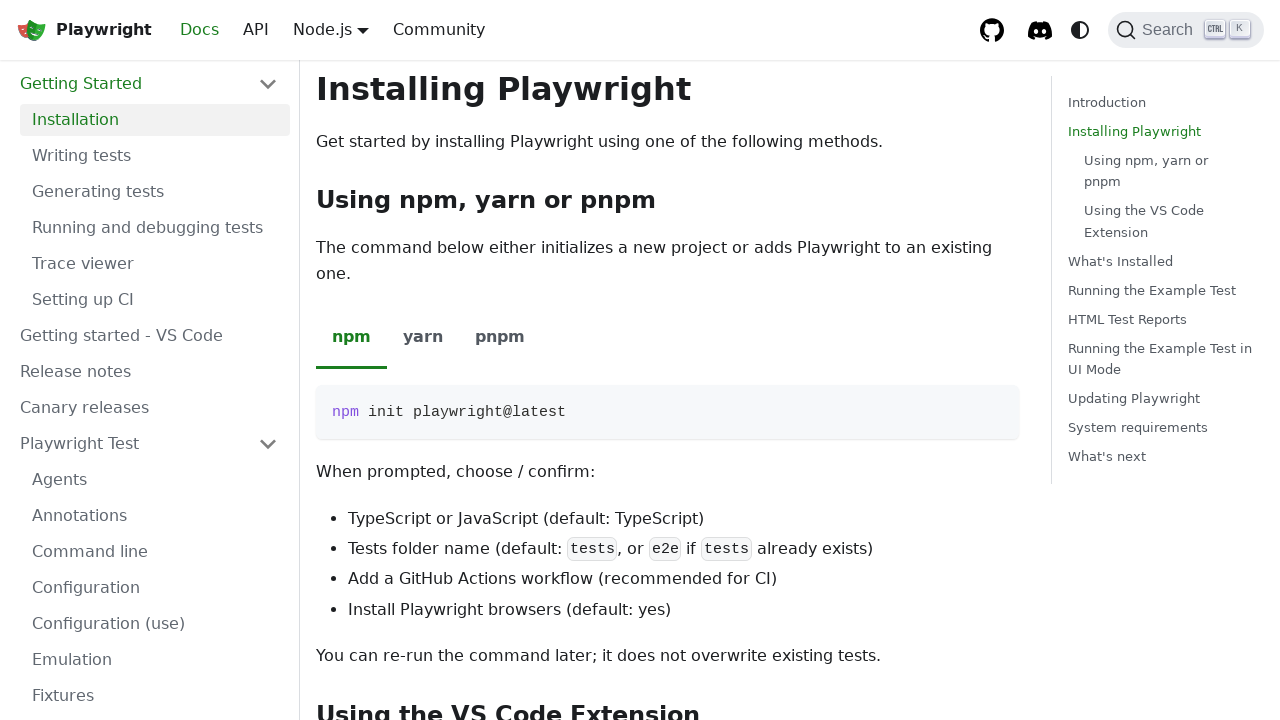

First list element became visible
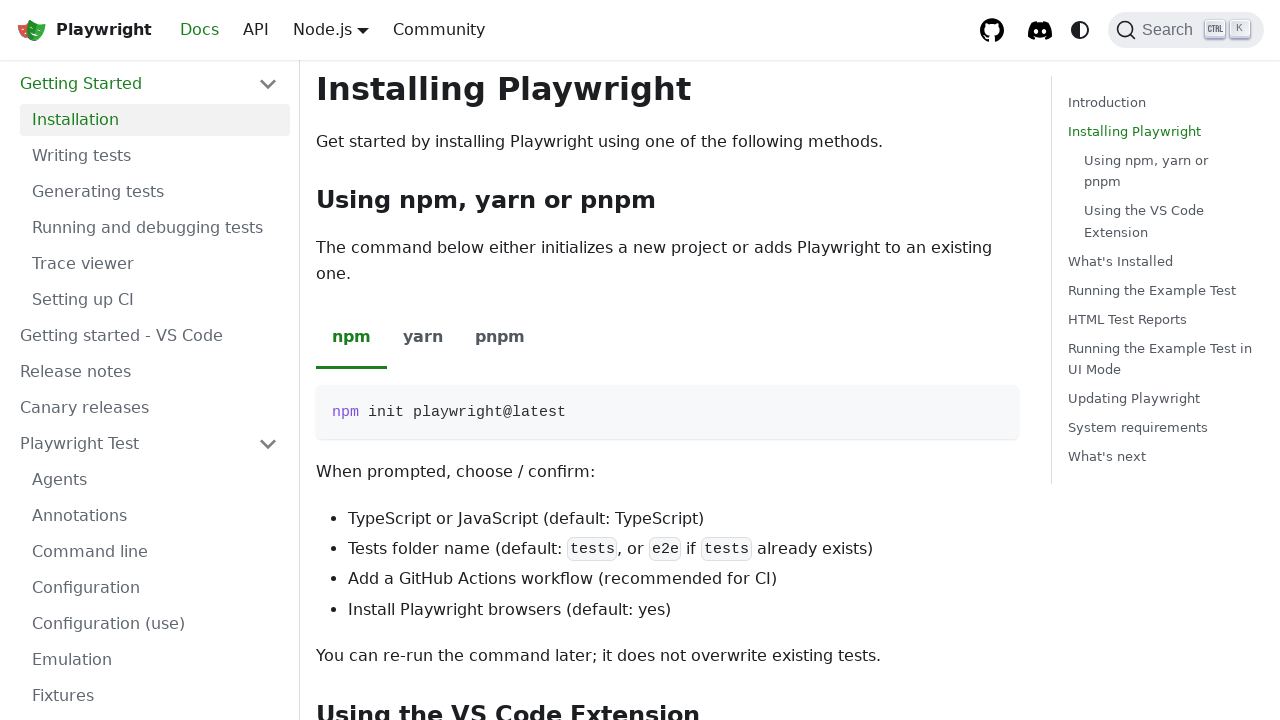

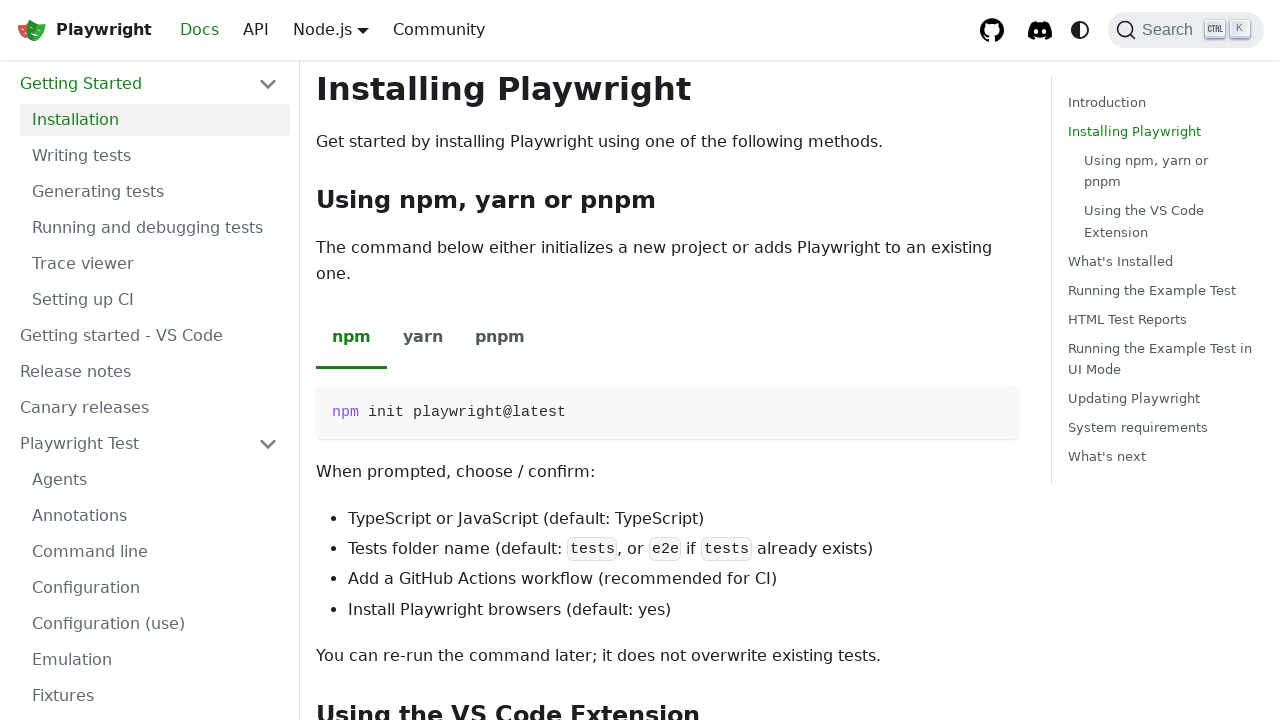